Tests sorting table by dues column in ascending order and verifies the order is correct

Starting URL: http://the-internet.herokuapp.com/tables

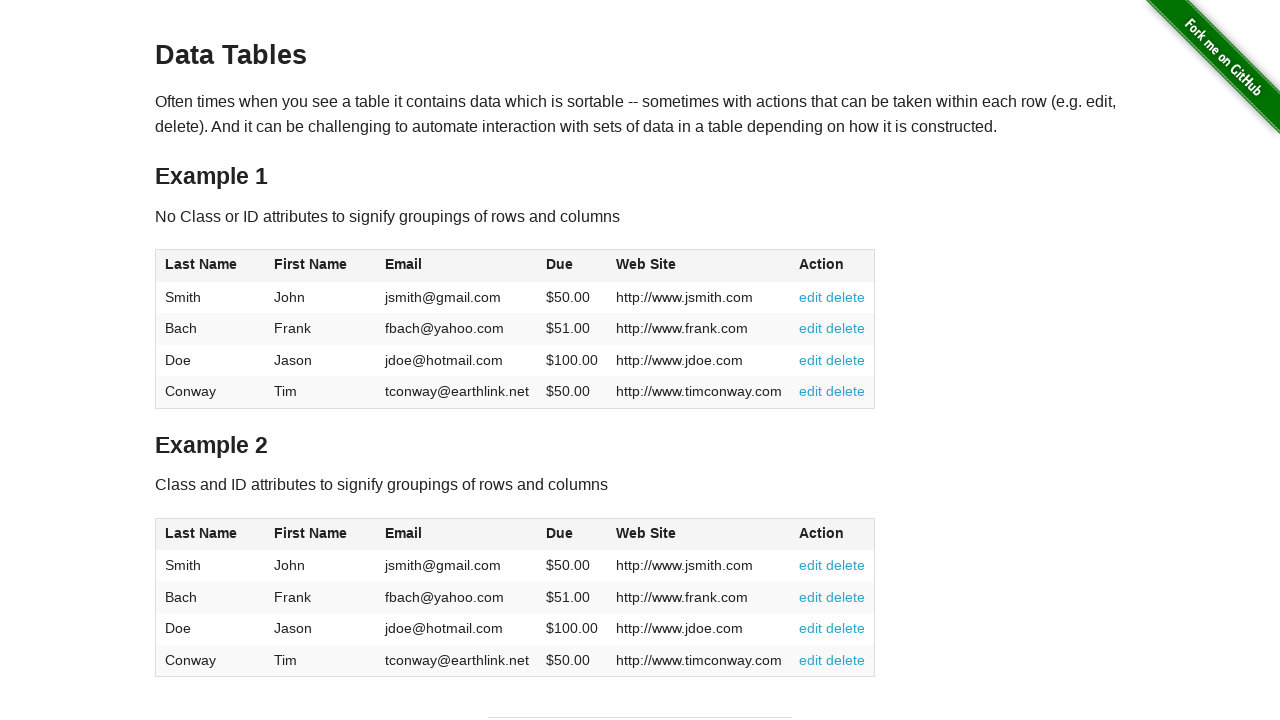

Clicked dues column header to sort in ascending order at (572, 266) on #table1 thead tr th:nth-of-type(4)
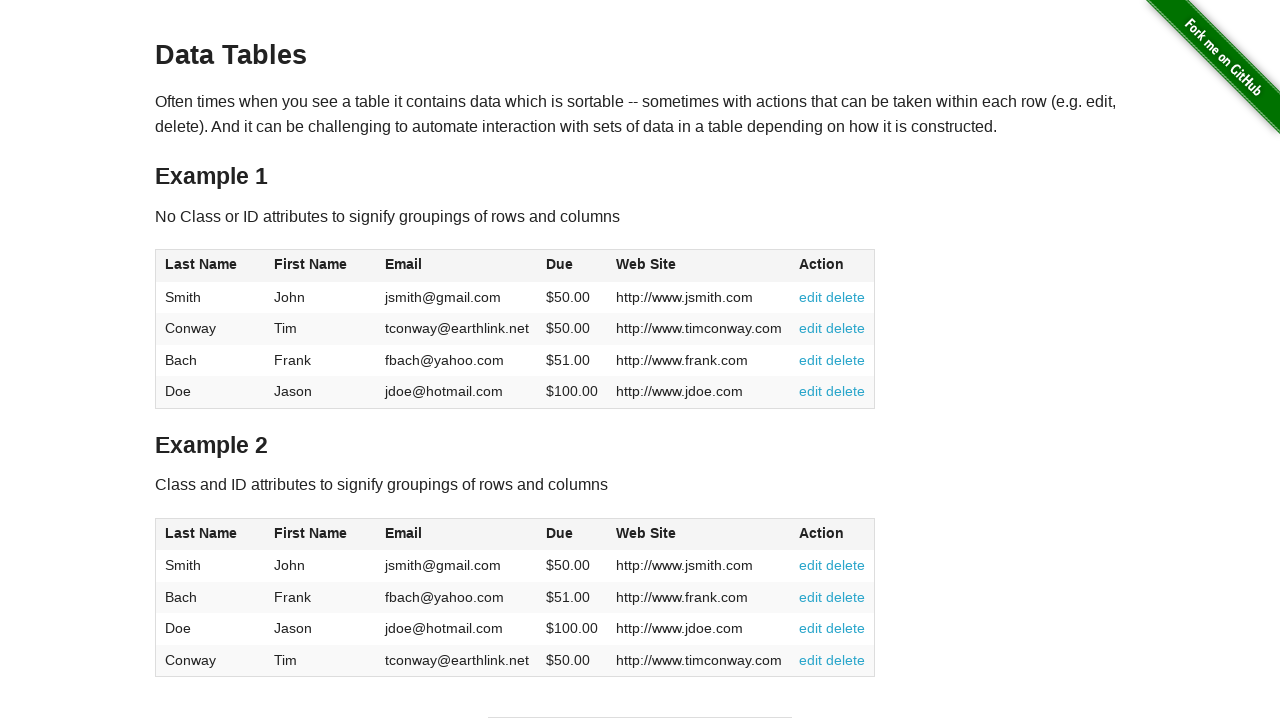

Located all dues values in table body
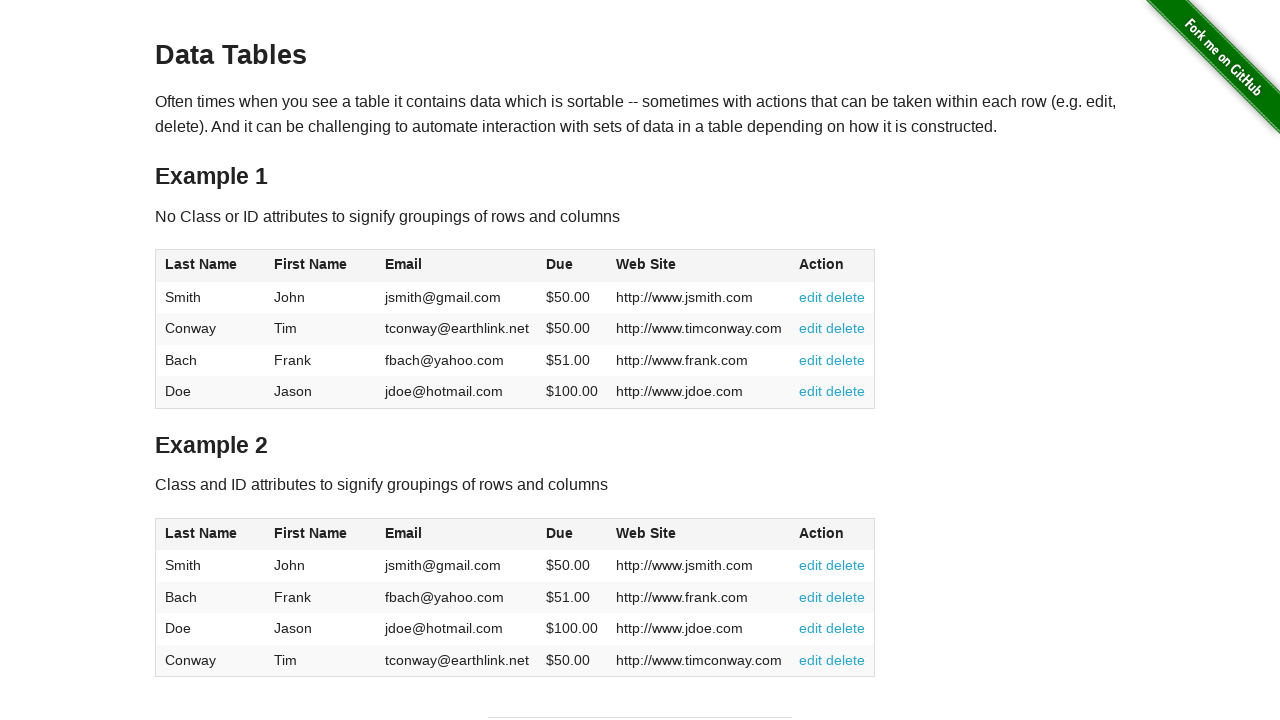

Extracted 4 dues values from table
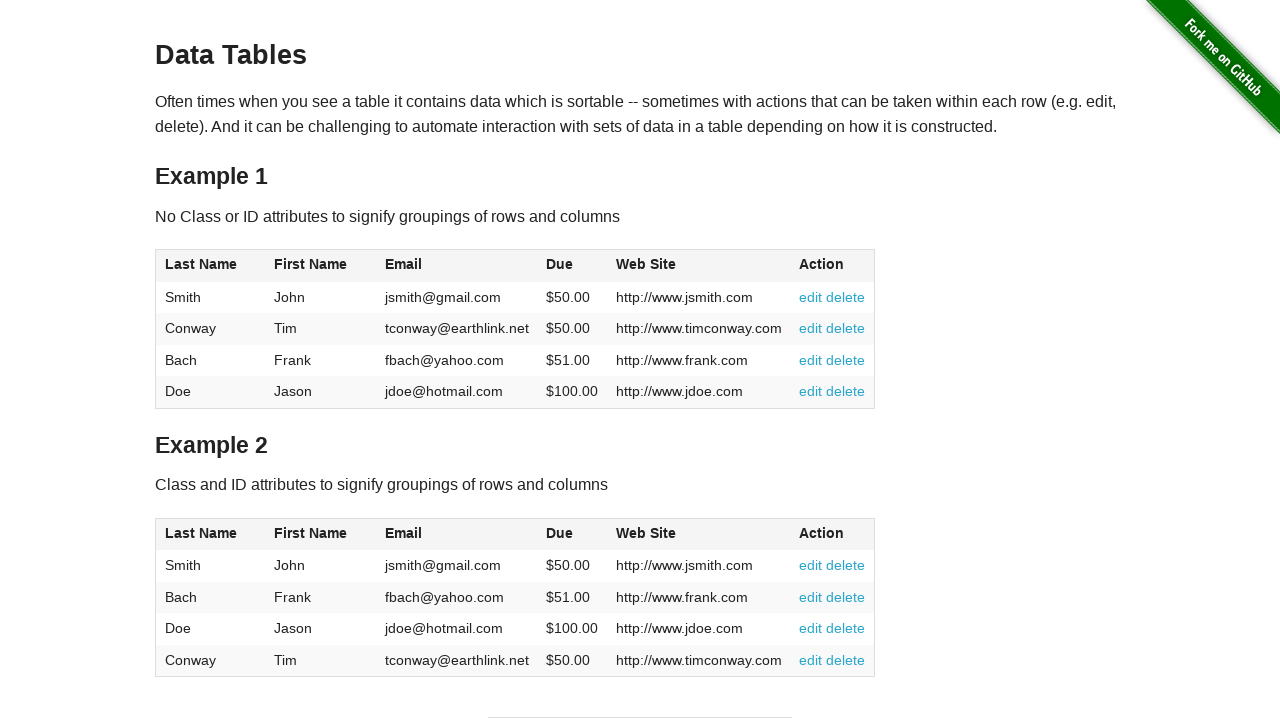

Verified all dues values are in ascending order: [50.0, 50.0, 51.0, 100.0]
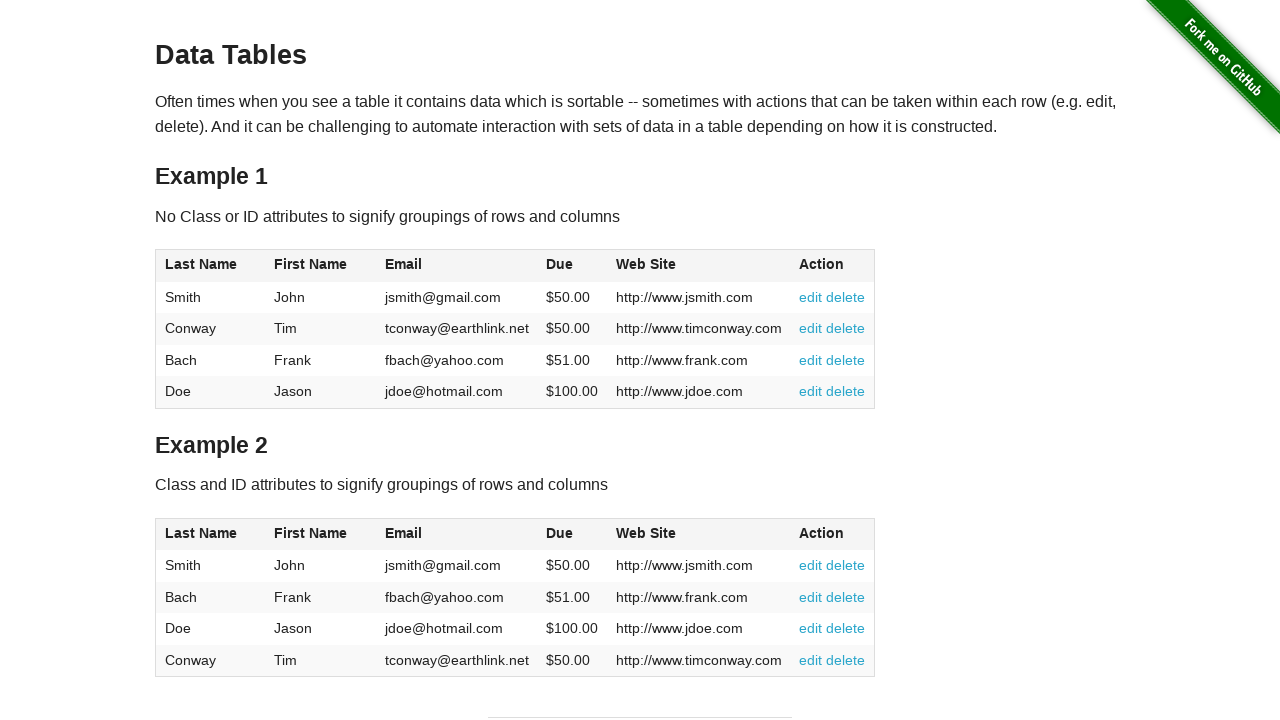

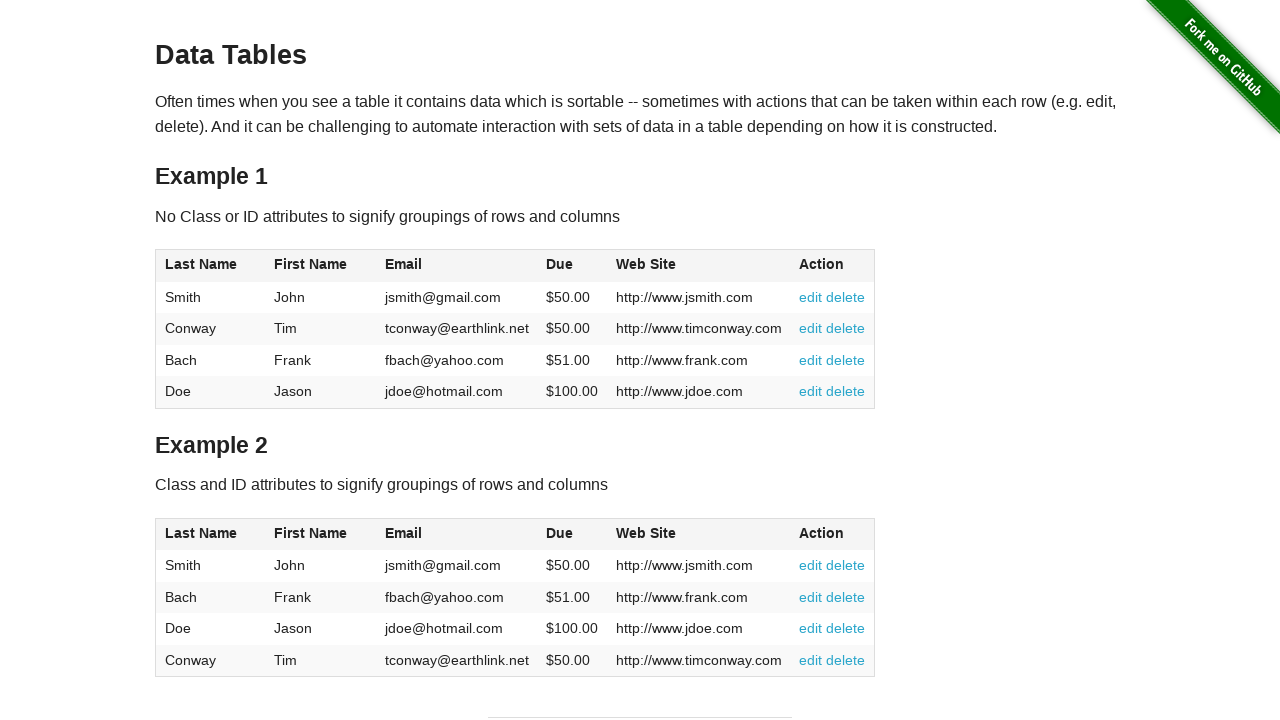